Tests handling of different JavaScript alert types including normal alerts, confirmation alerts, and prompt alerts by interacting with OK, Cancel buttons and entering text

Starting URL: https://the-internet.herokuapp.com/javascript_alerts

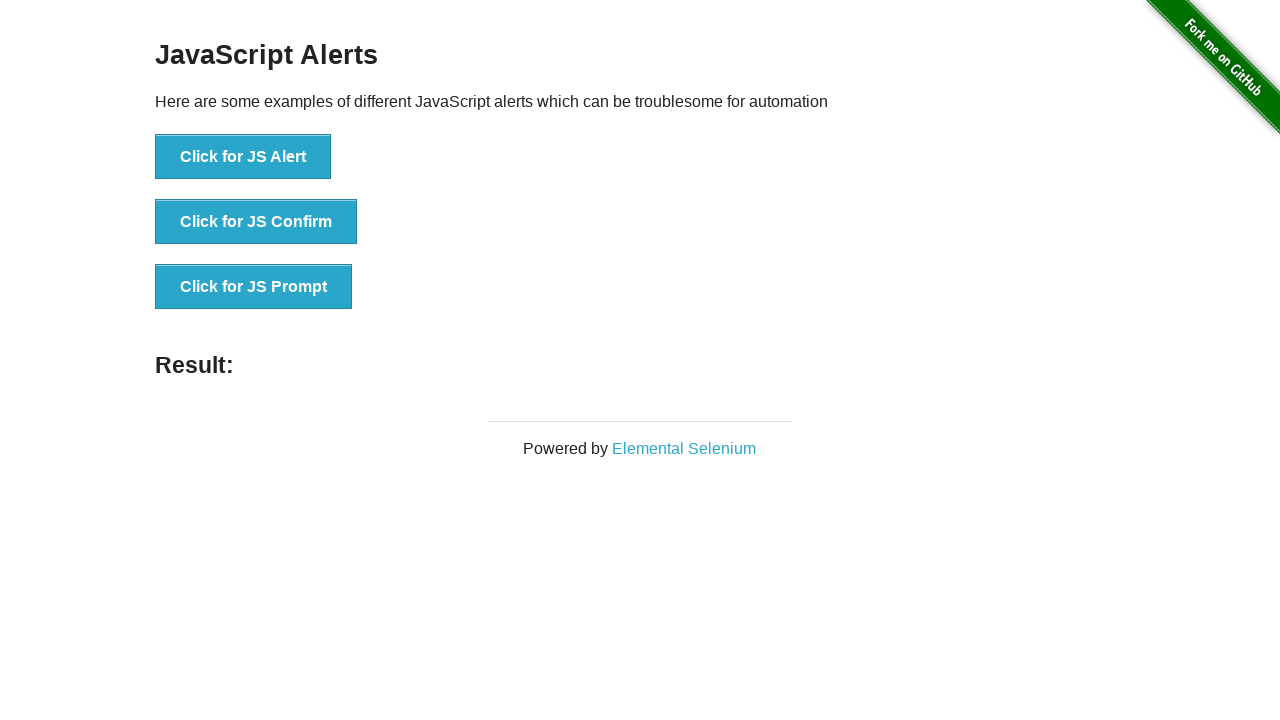

Clicked button to trigger normal alert at (243, 157) on xpath=//button[@onclick='jsAlert()']
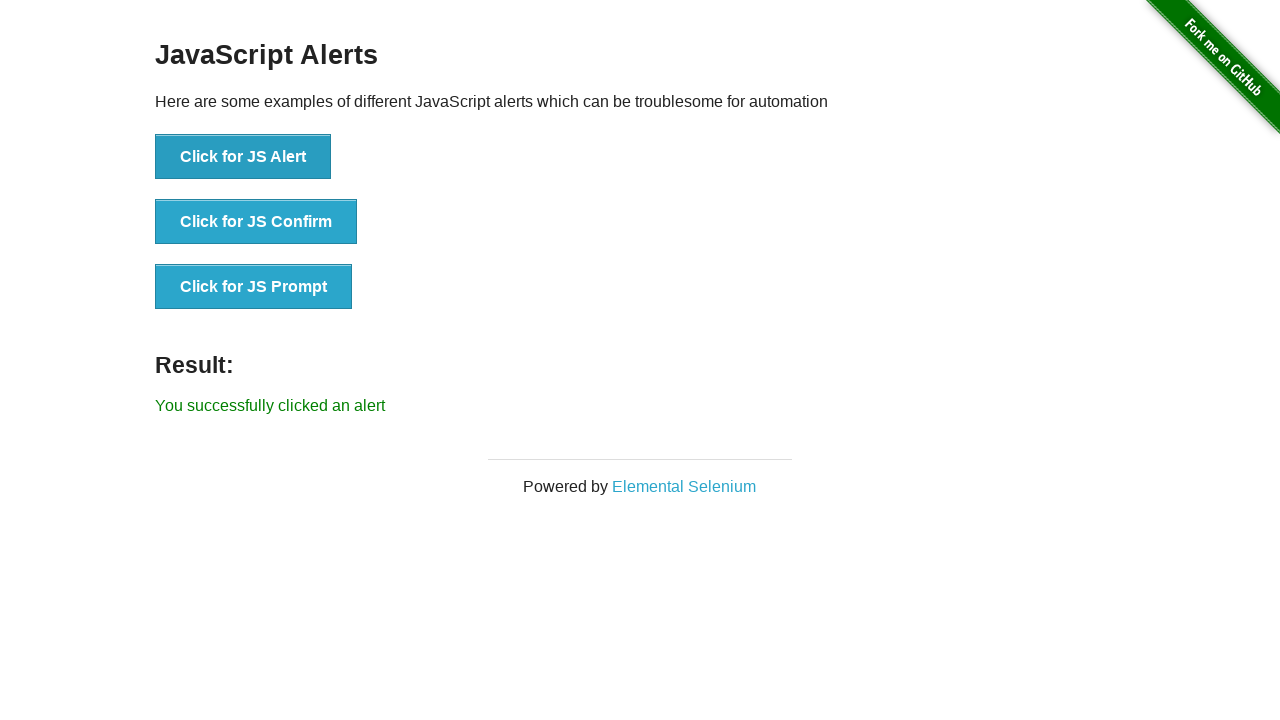

Handled normal alert by clicking OK
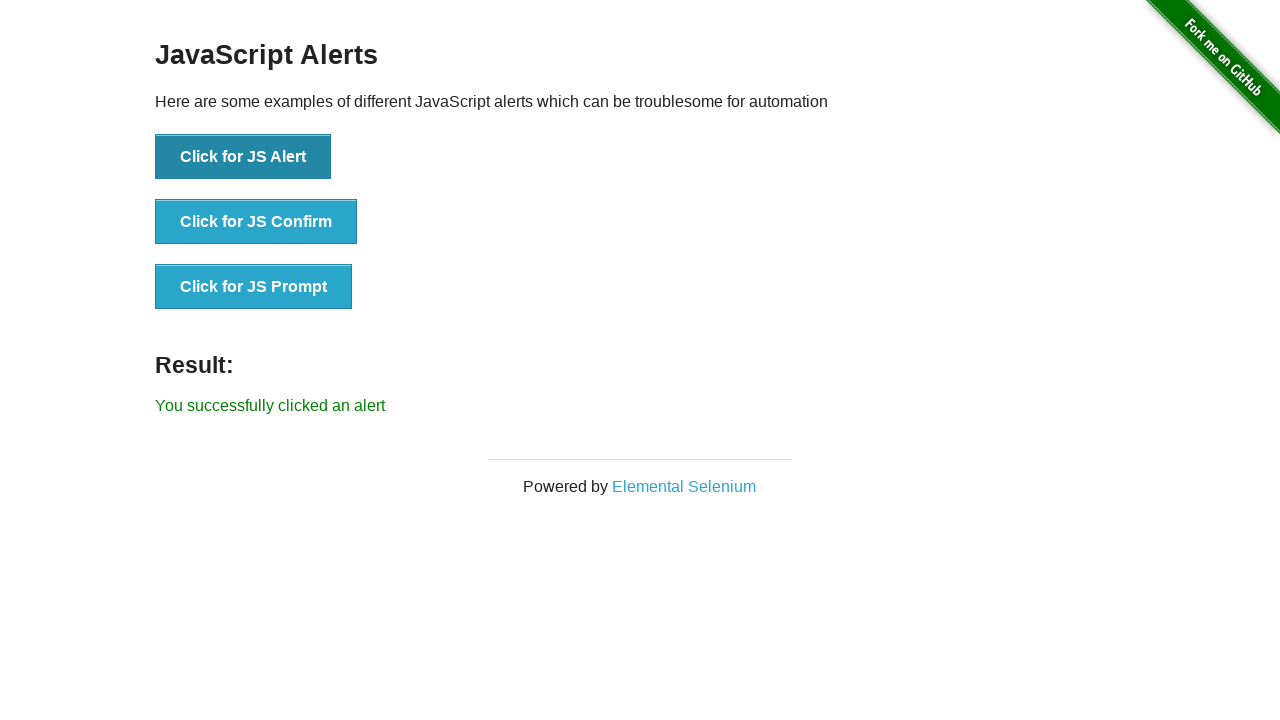

Clicked button to trigger confirmation alert at (256, 222) on xpath=//button[@onclick='jsConfirm()']
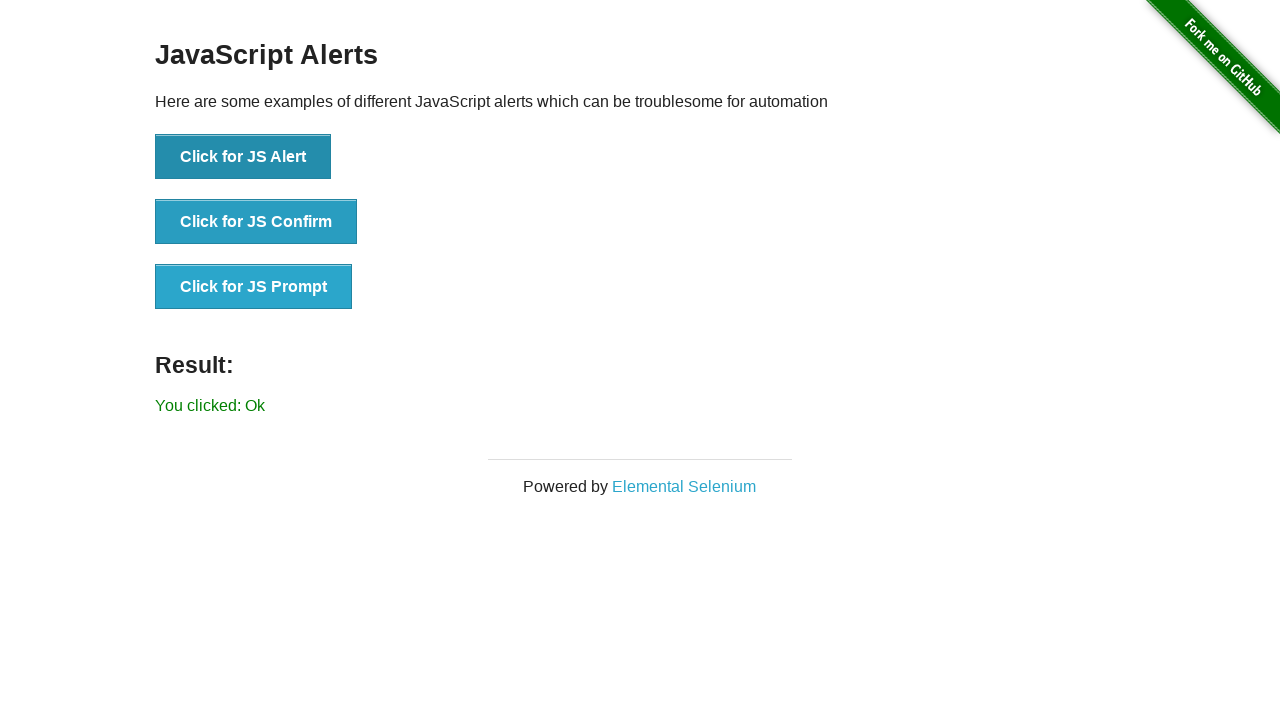

Handled confirmation alert by clicking Cancel
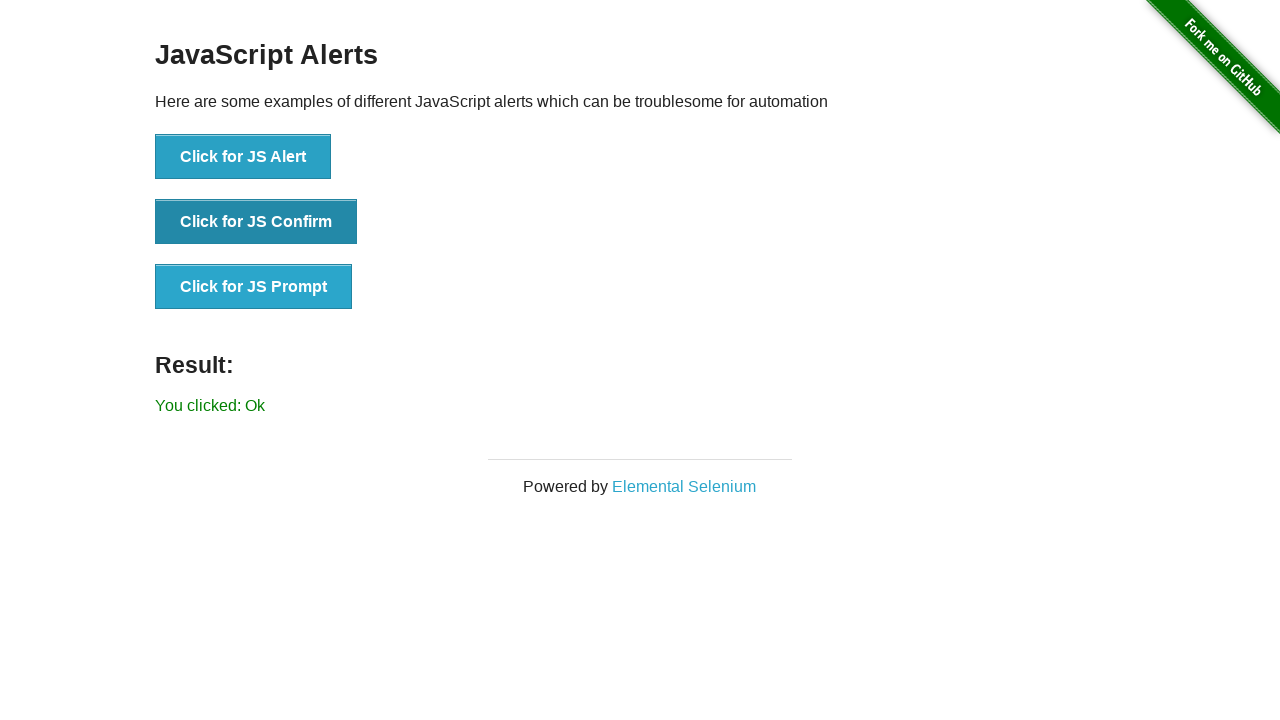

Clicked button to trigger prompt alert at (254, 287) on xpath=//button[@onclick='jsPrompt()']
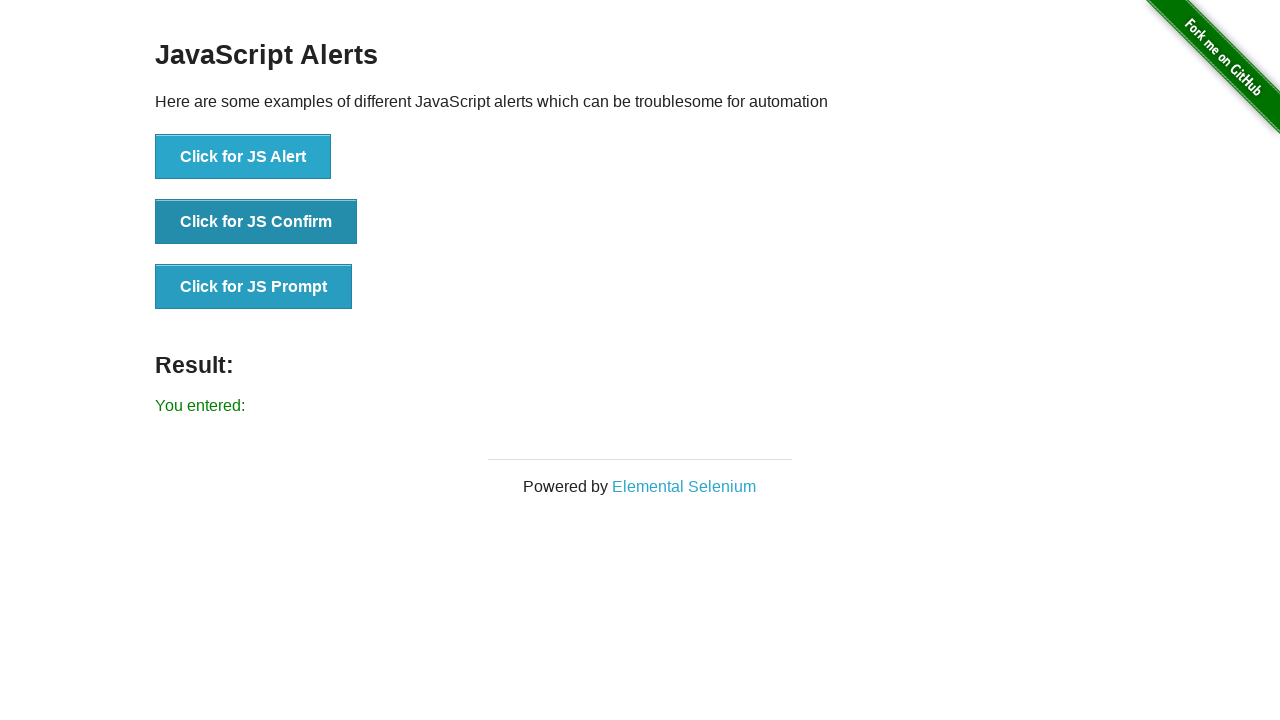

Handled prompt alert by entering 'Automation' and clicking OK
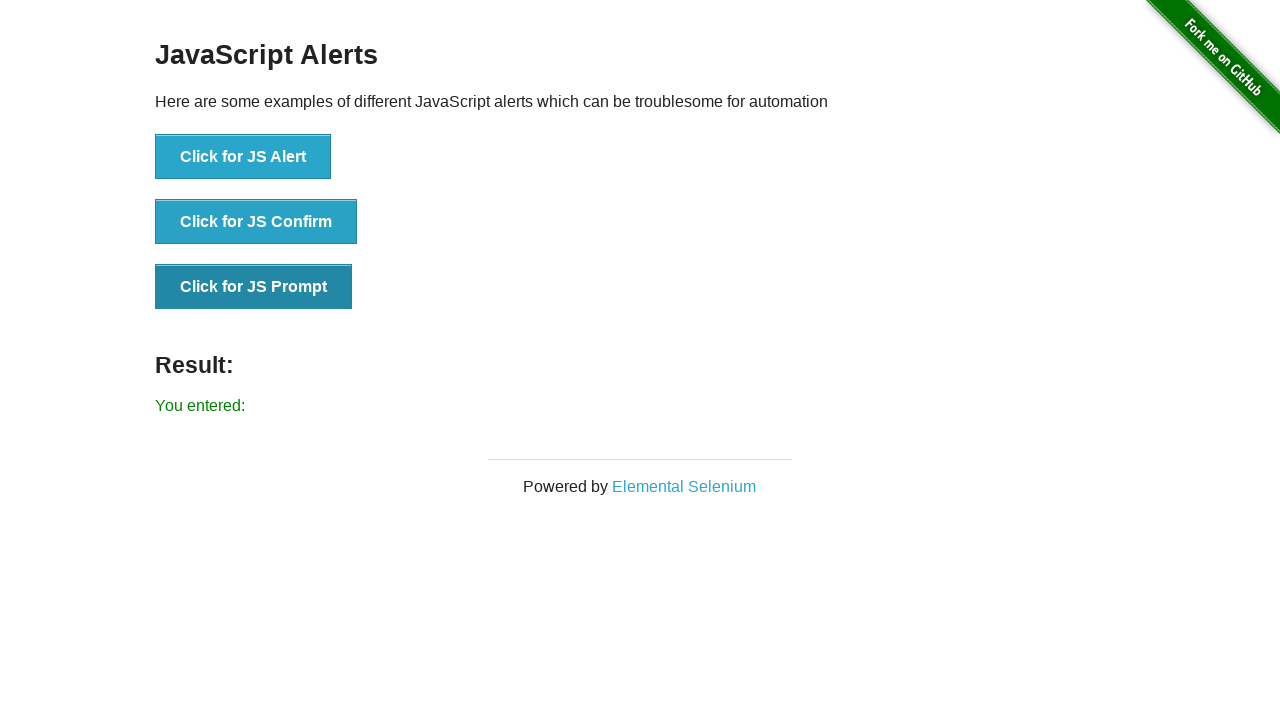

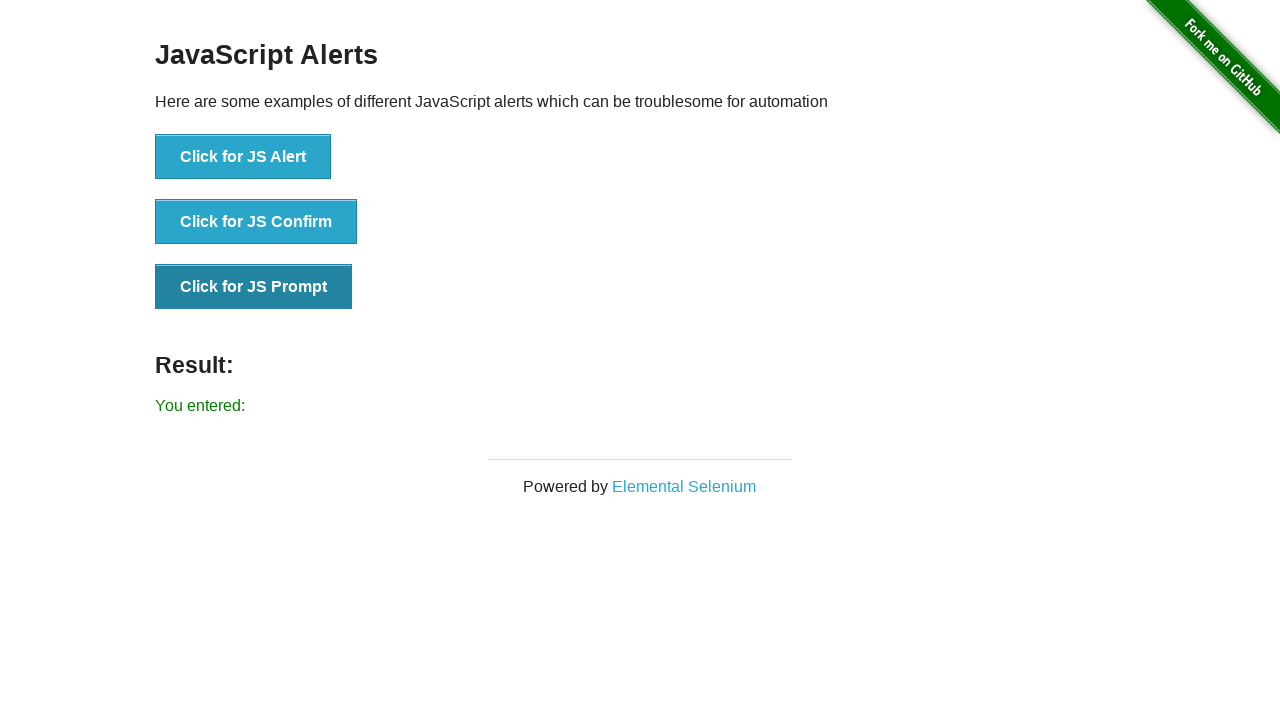